Tests filtering to display only completed todo items

Starting URL: https://demo.playwright.dev/todomvc

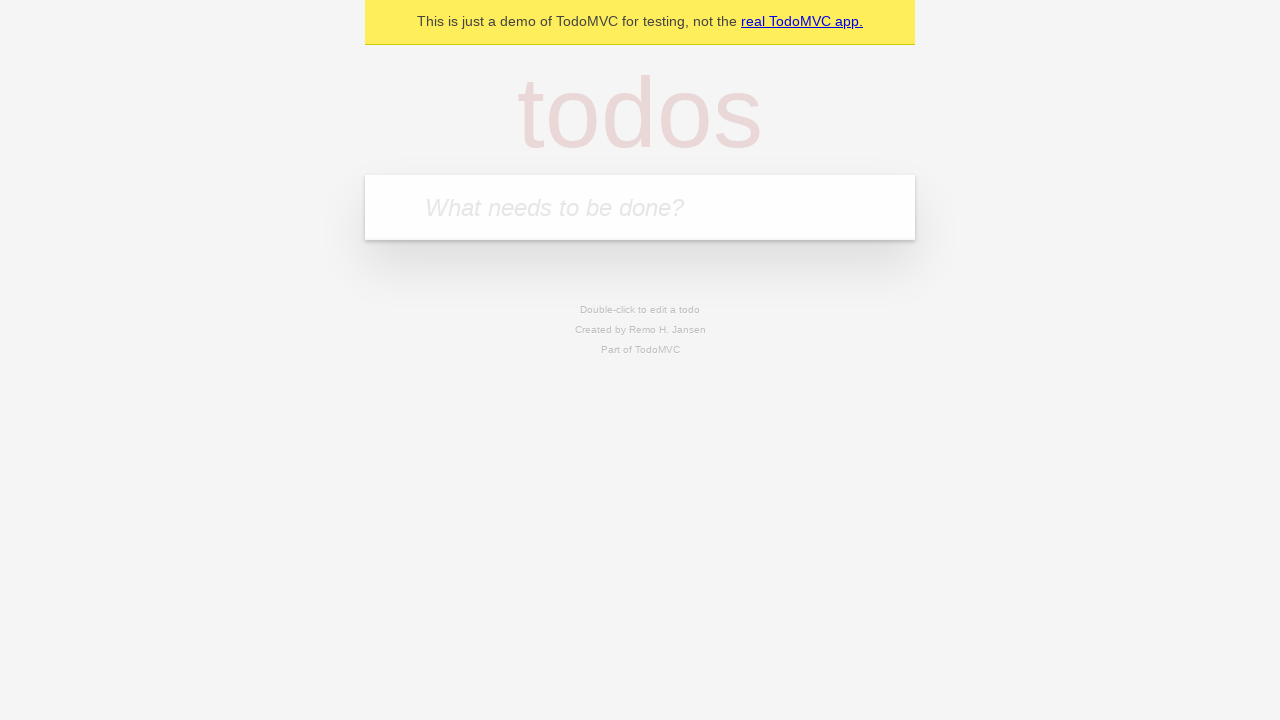

Filled todo input with 'buy some cheese' on internal:attr=[placeholder="What needs to be done?"i]
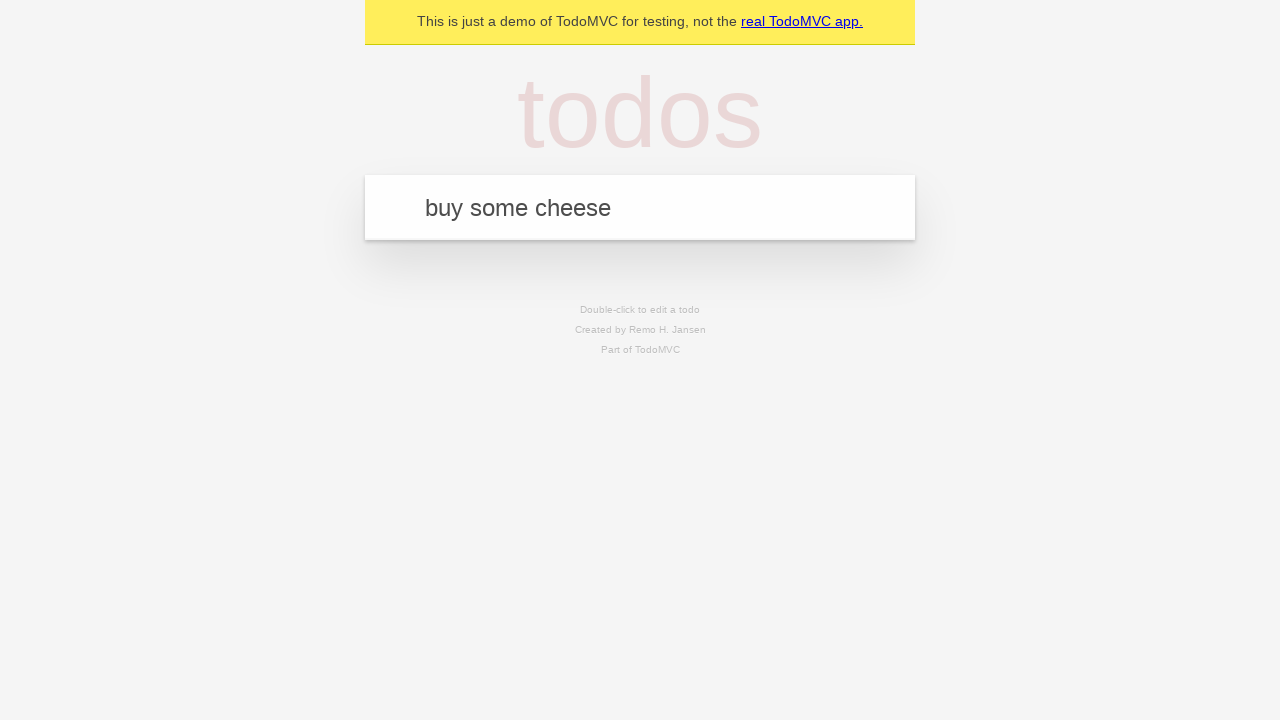

Pressed Enter to create first todo item on internal:attr=[placeholder="What needs to be done?"i]
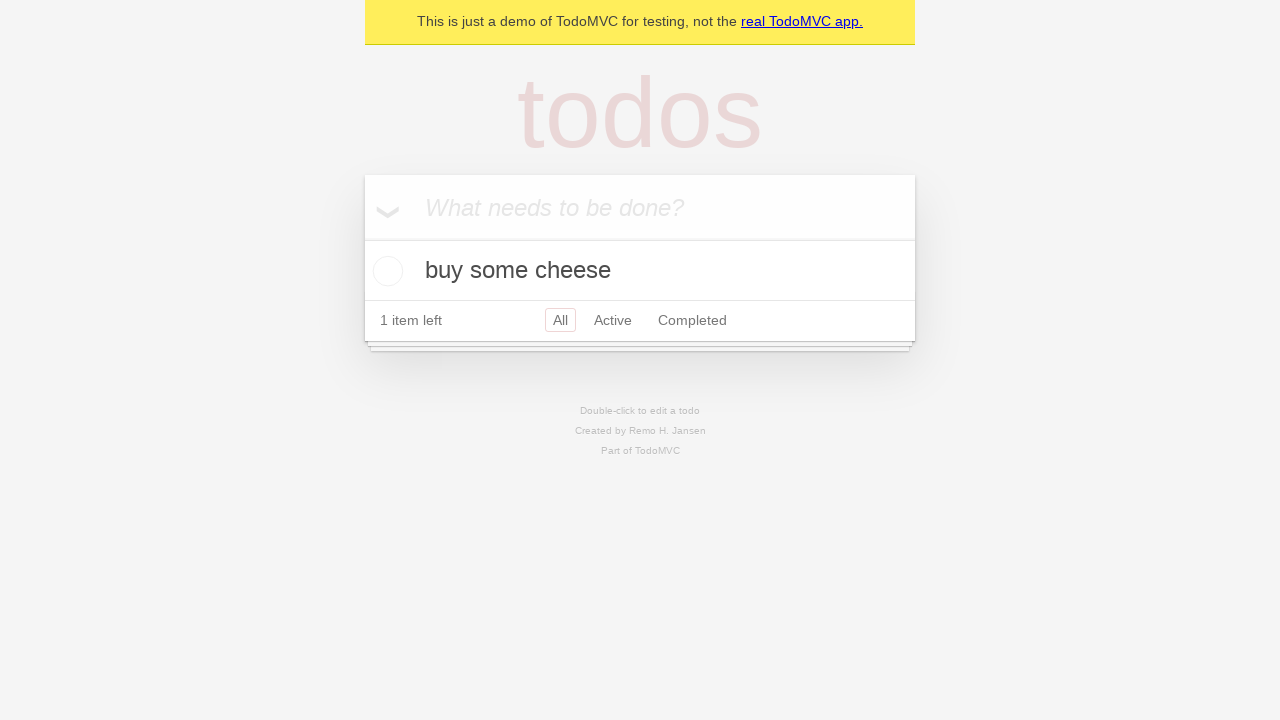

Filled todo input with 'feed the cat' on internal:attr=[placeholder="What needs to be done?"i]
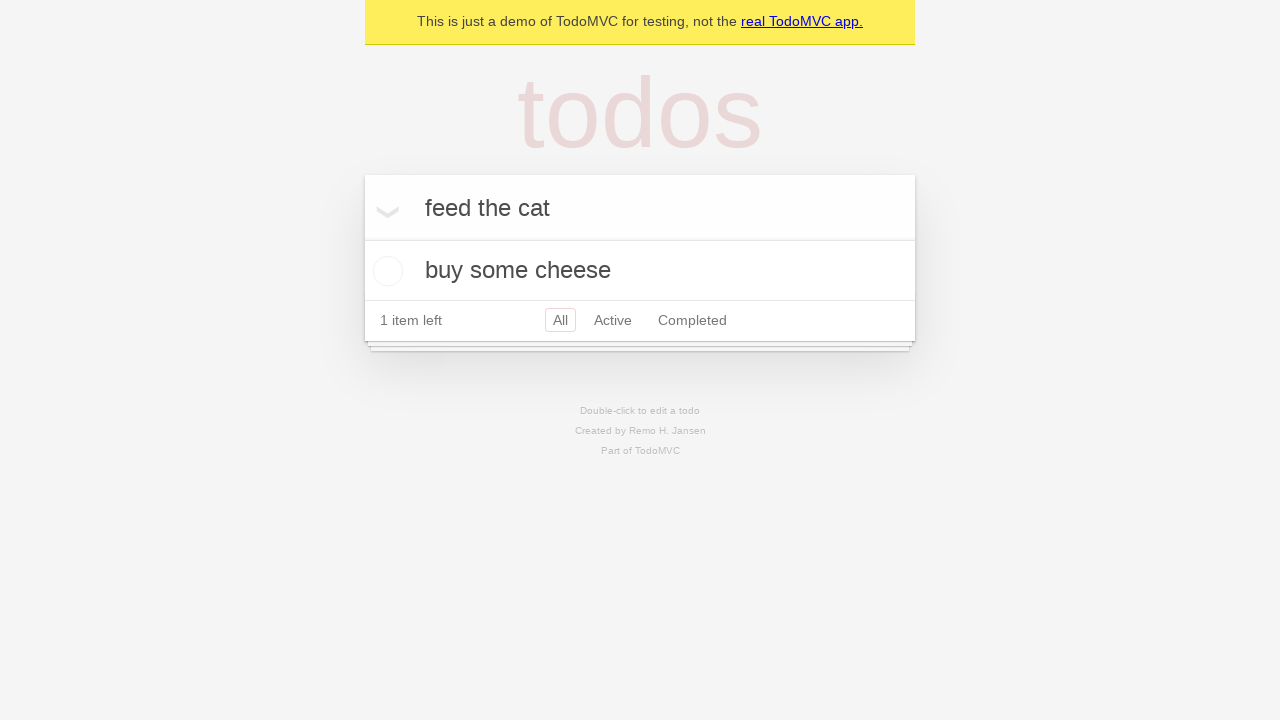

Pressed Enter to create second todo item on internal:attr=[placeholder="What needs to be done?"i]
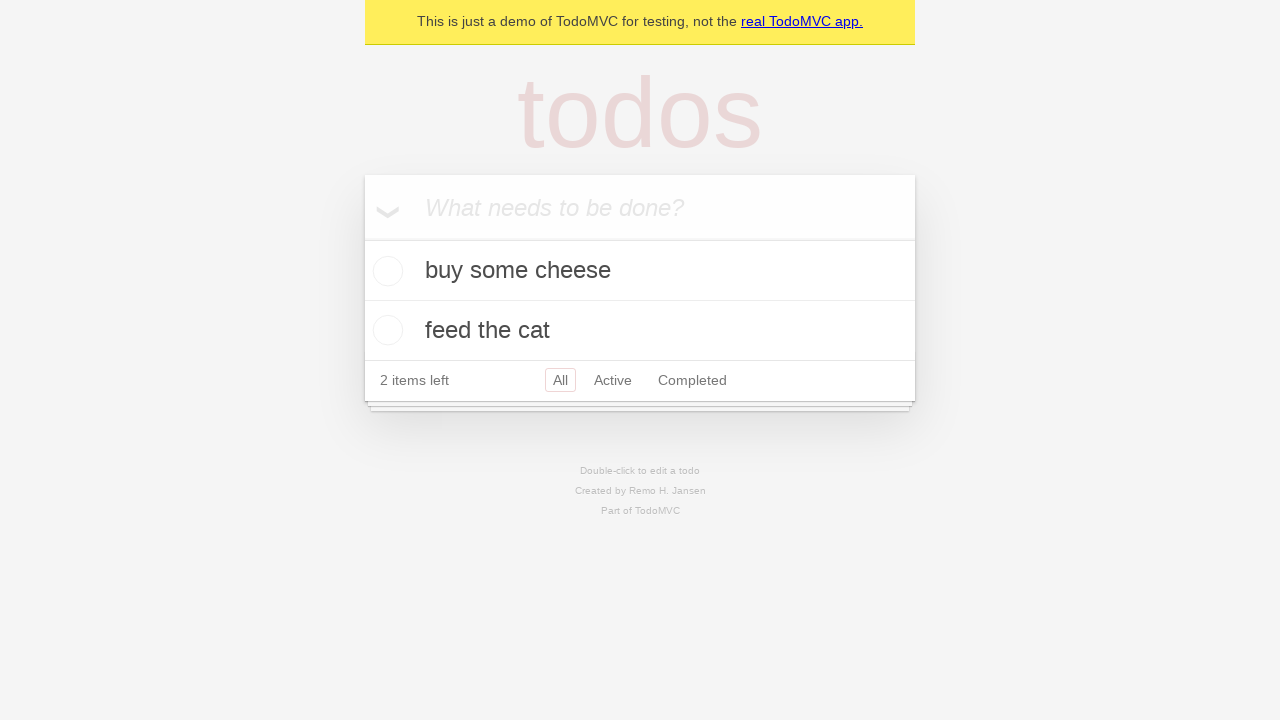

Filled todo input with 'book a doctors appointment' on internal:attr=[placeholder="What needs to be done?"i]
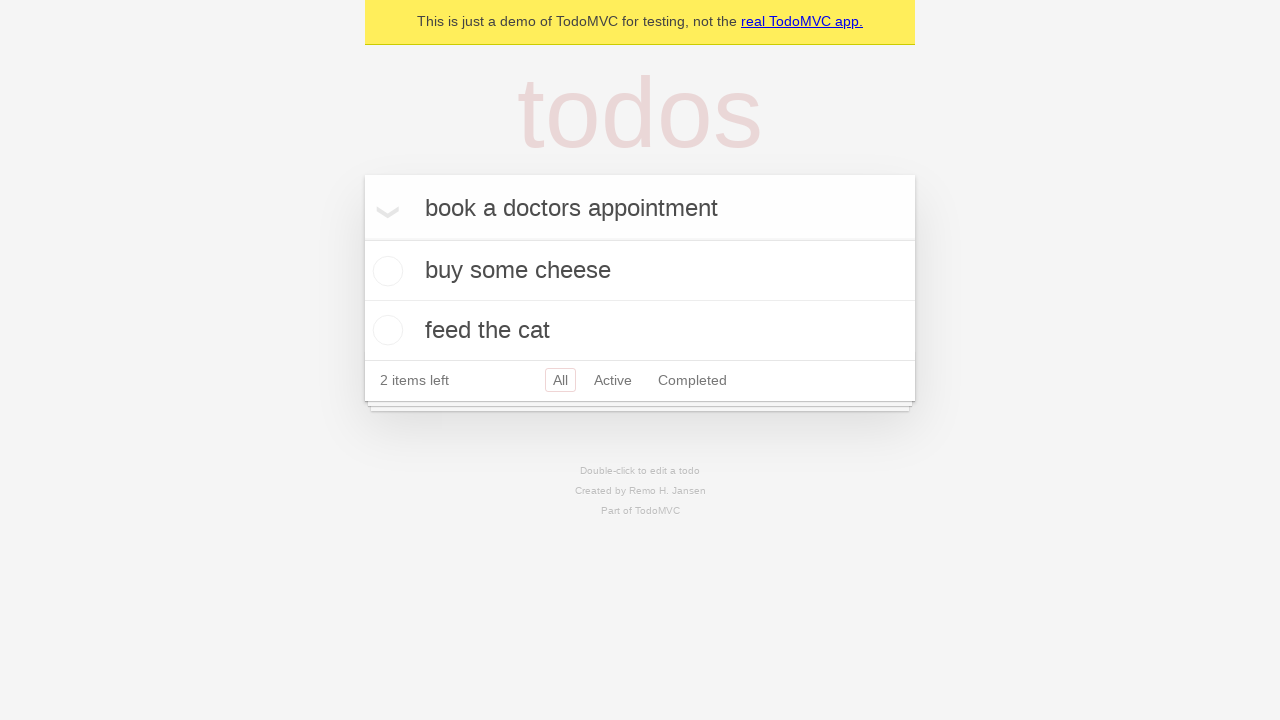

Pressed Enter to create third todo item on internal:attr=[placeholder="What needs to be done?"i]
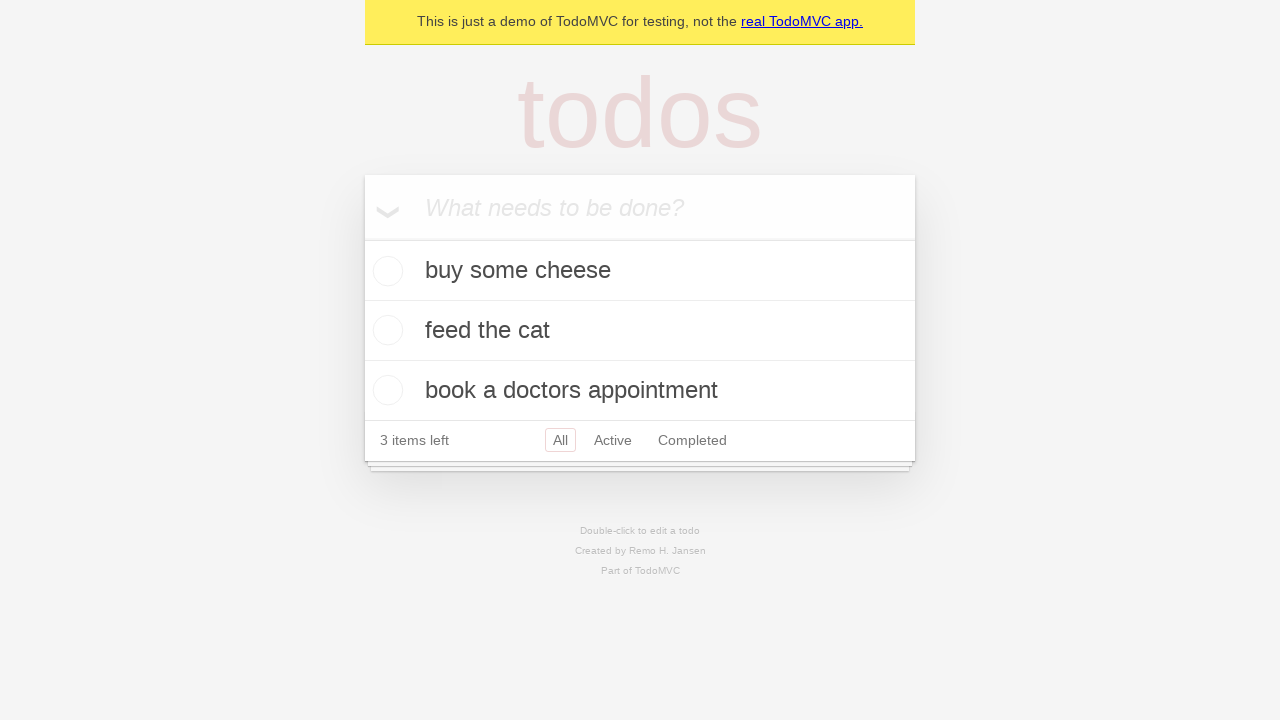

Checked the second todo item (feed the cat) as completed at (385, 330) on internal:testid=[data-testid="todo-item"s] >> nth=1 >> internal:role=checkbox
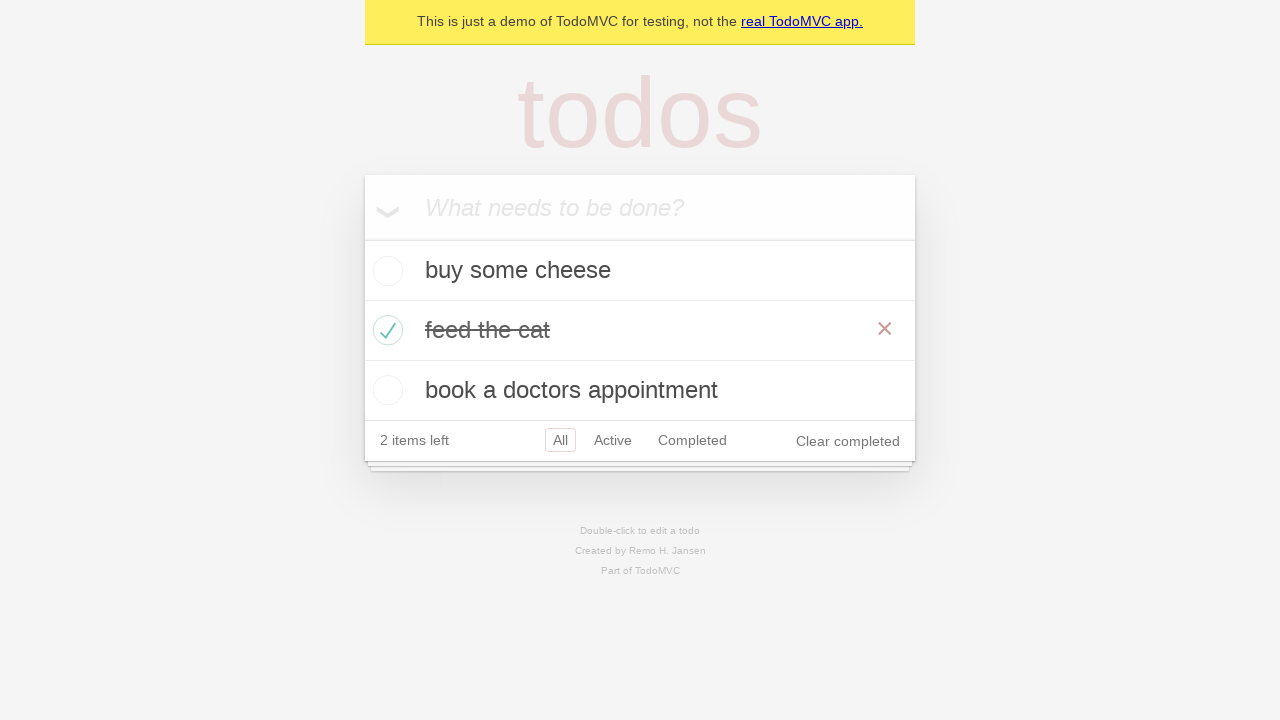

Clicked the Completed filter link to display only completed items at (692, 440) on internal:role=link[name="Completed"i]
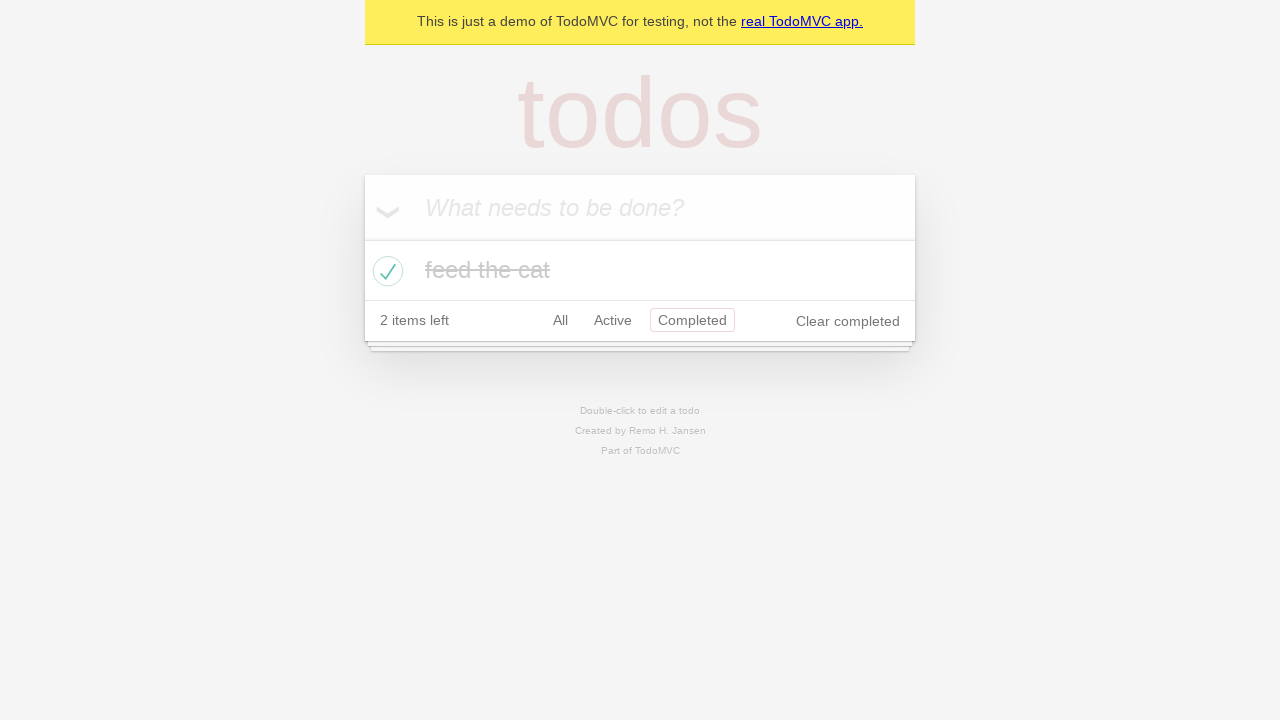

Filtered list loaded, displaying only completed todo items
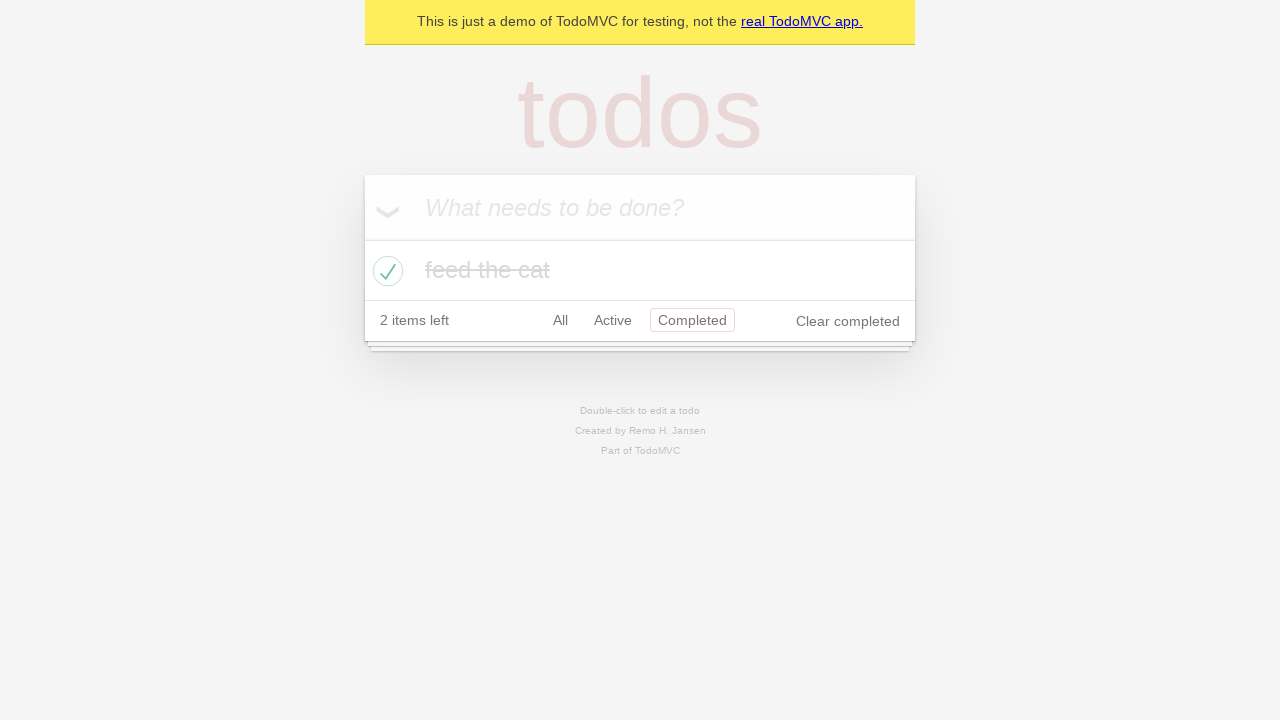

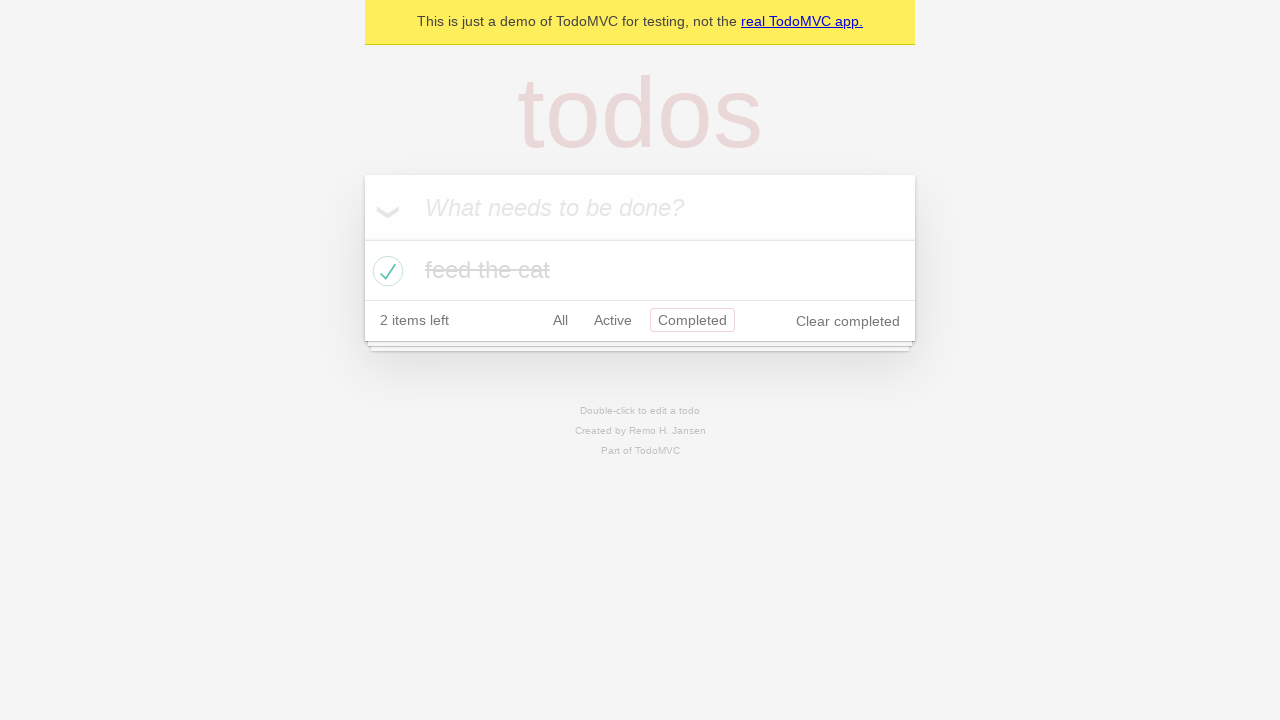